Tests window handling functionality by opening different types of windows (tabbed, separate, and multiple) and switching between them

Starting URL: https://demo.automationtesting.in/Windows.html

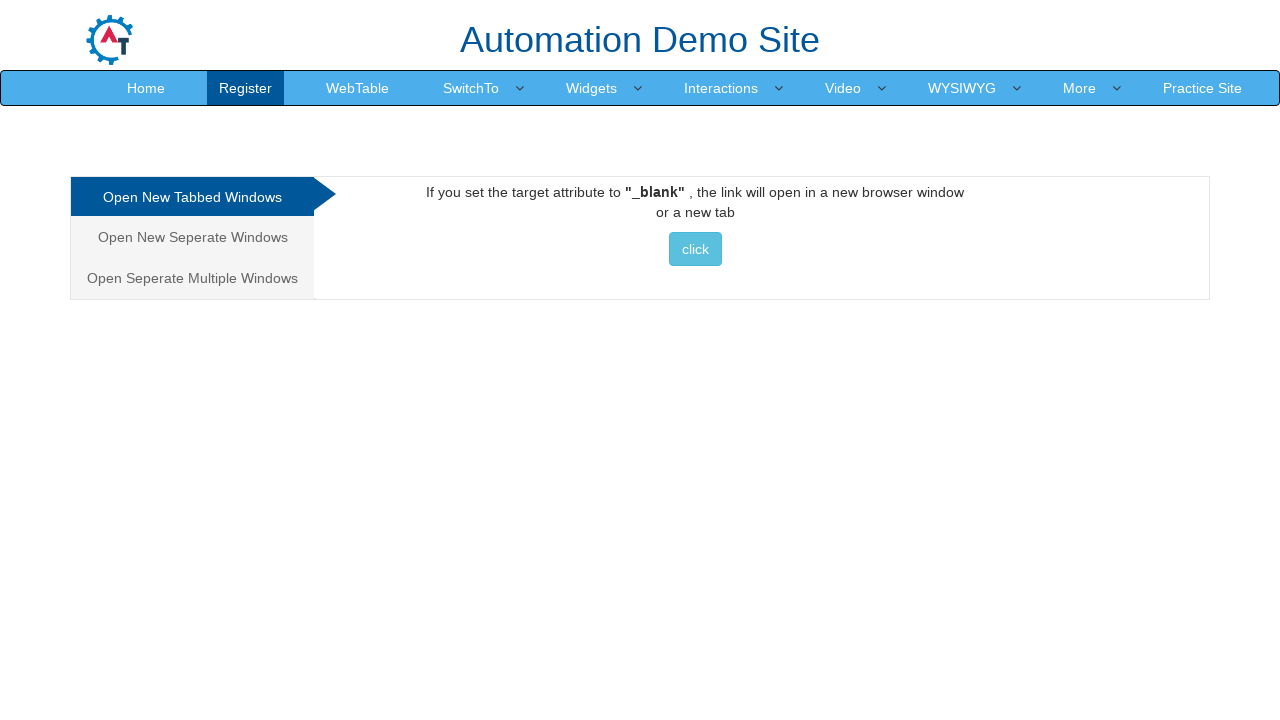

Clicked on 'Open New Tabbed Windows' tab at (192, 197) on xpath=//a[@href='#Tabbed']
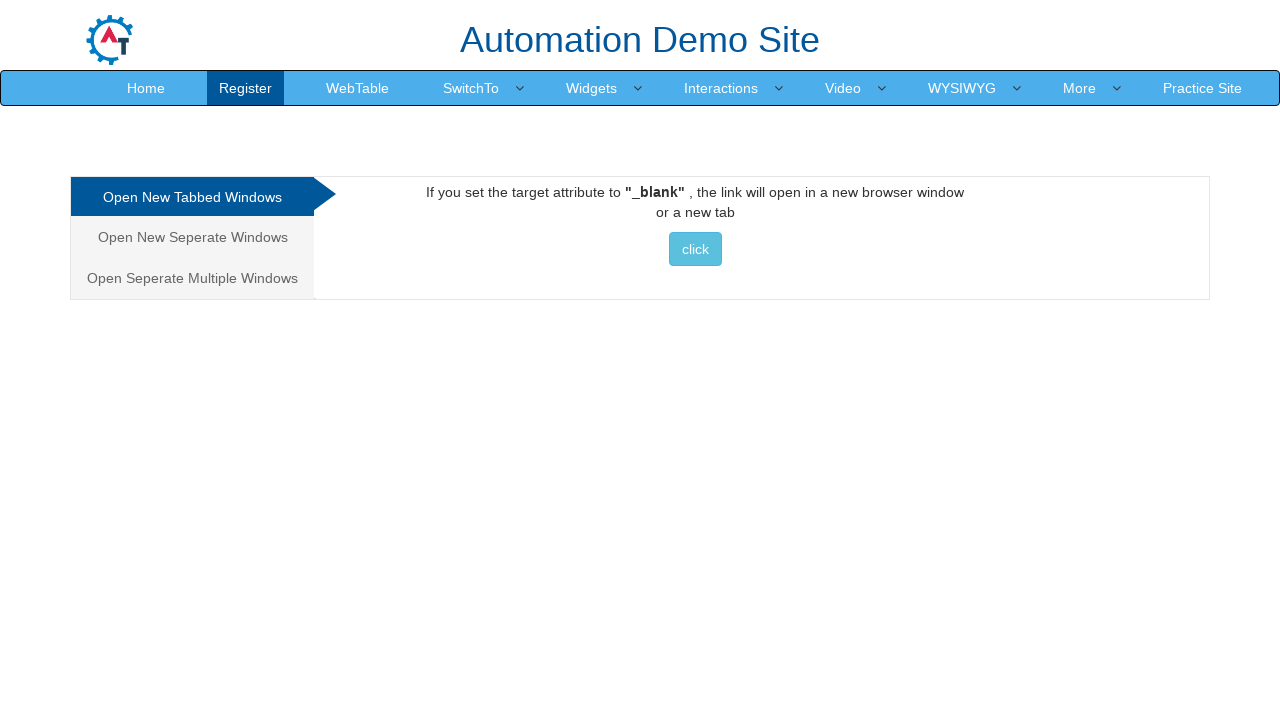

Clicked button to open new tabbed window at (695, 249) on (//button[@class='btn btn-info'])[1]
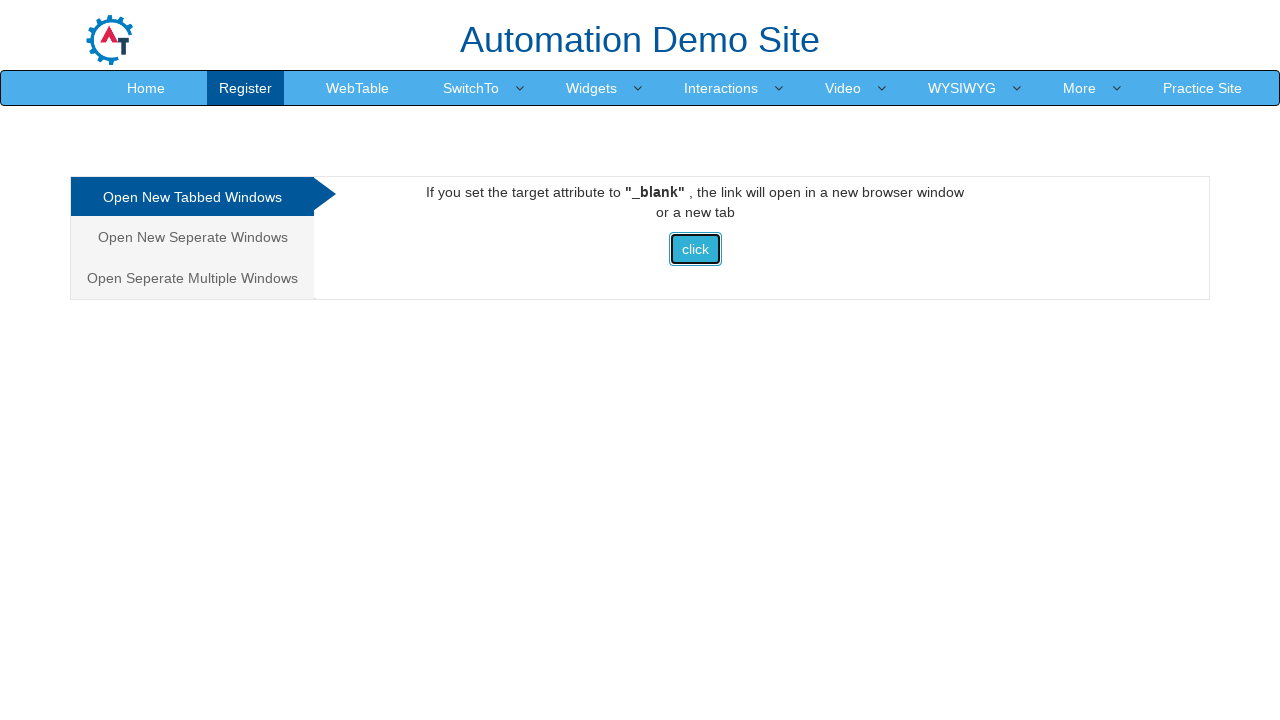

Waited for 1 second to allow new tab to open
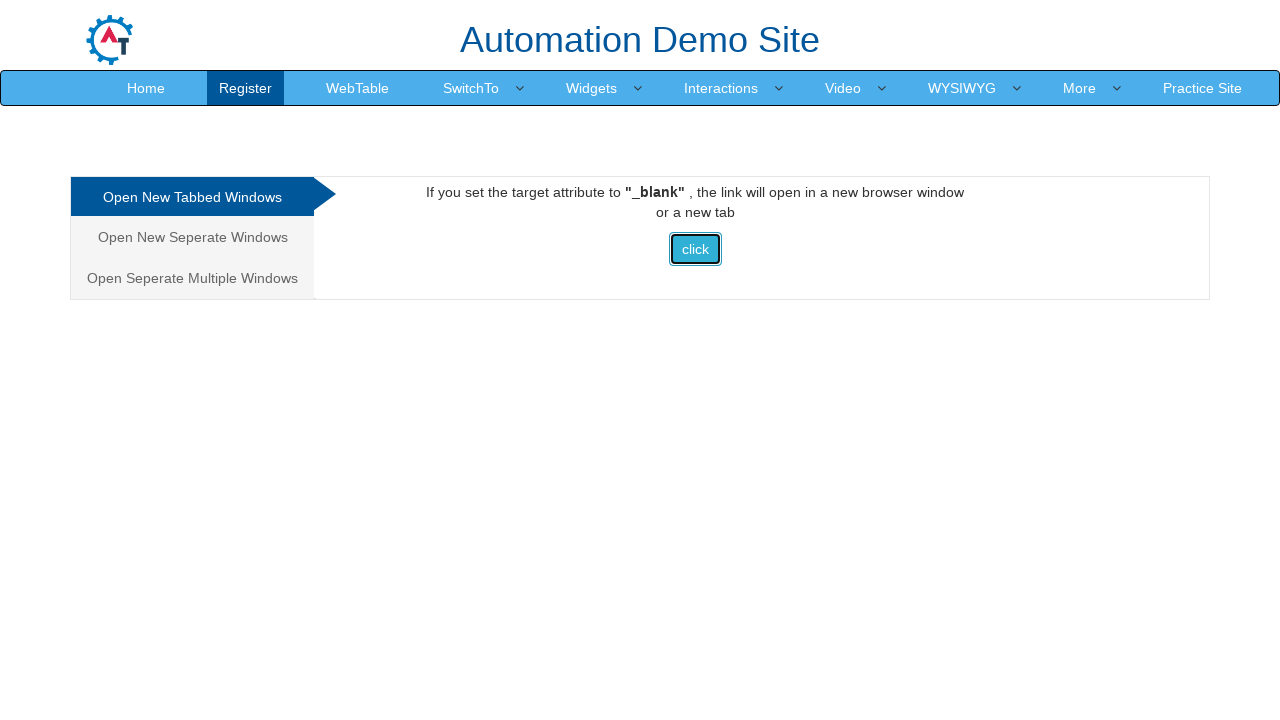

Closed the newly opened tabbed window
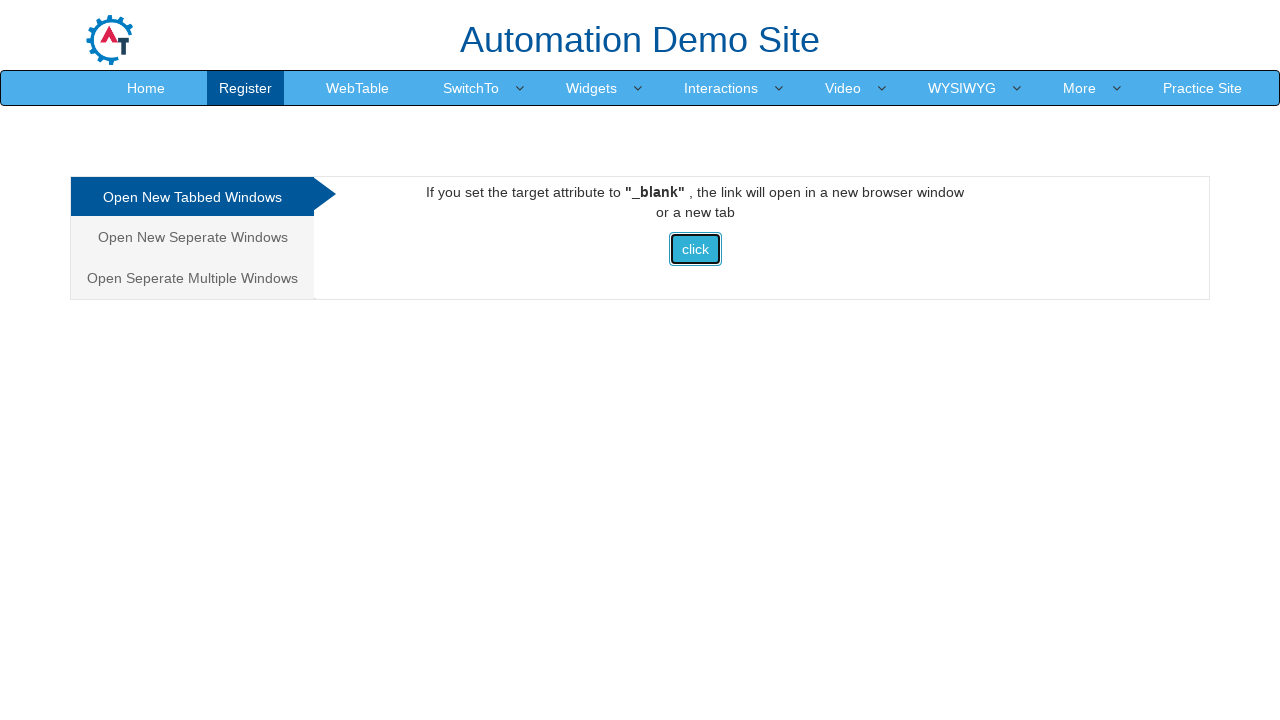

Clicked on 'Open New Separate Windows' tab at (192, 237) on xpath=//a[@href='#Seperate']
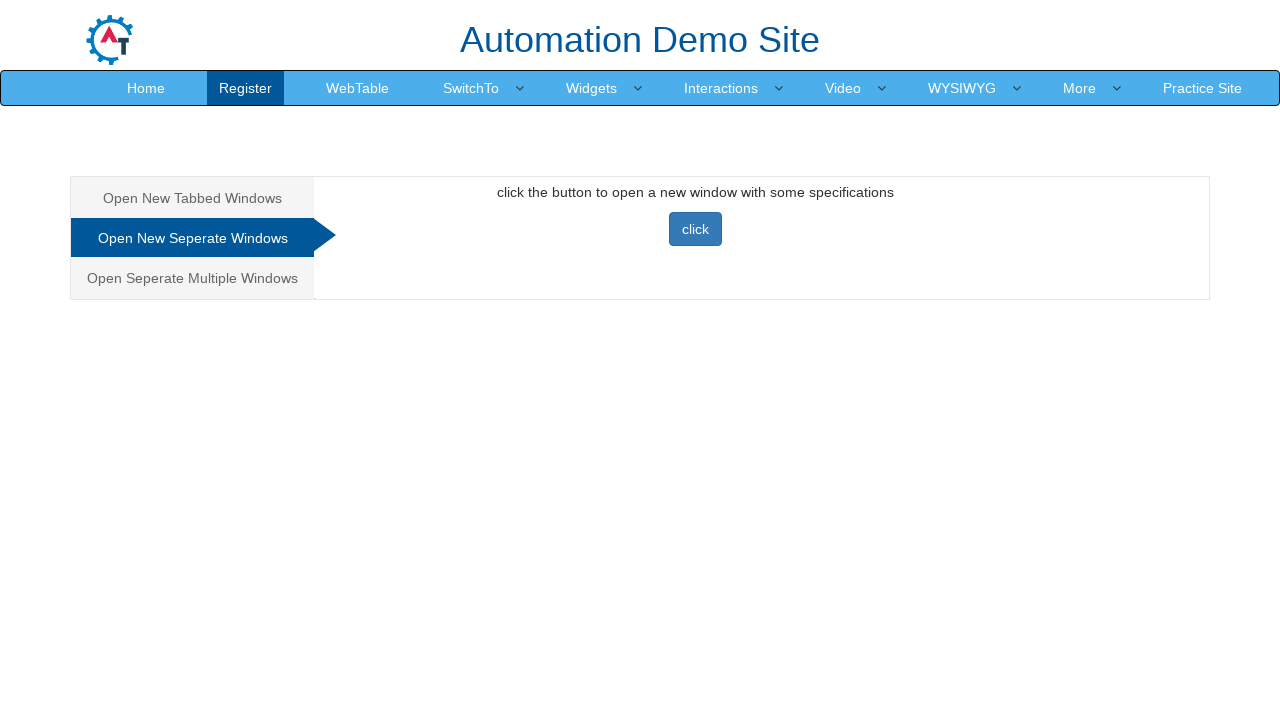

Clicked button to open new separate window at (695, 229) on xpath=//button[@class='btn btn-primary']
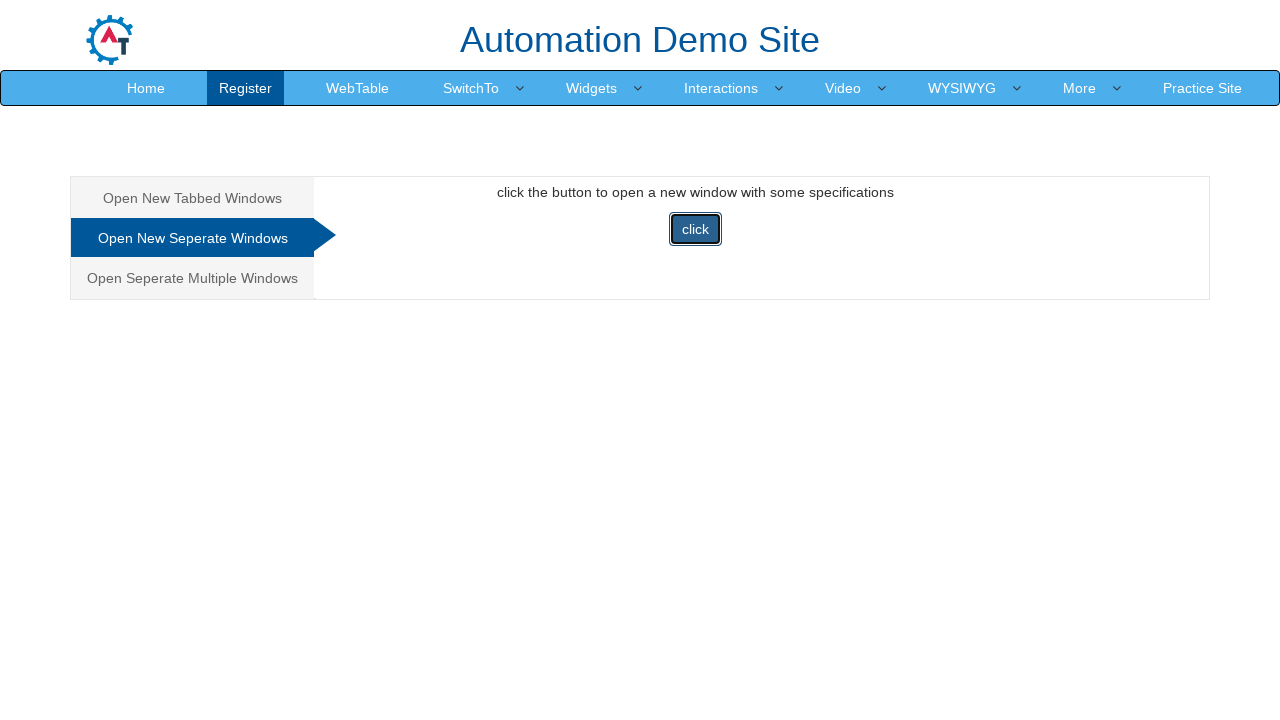

Waited for 1 second to allow new window to open
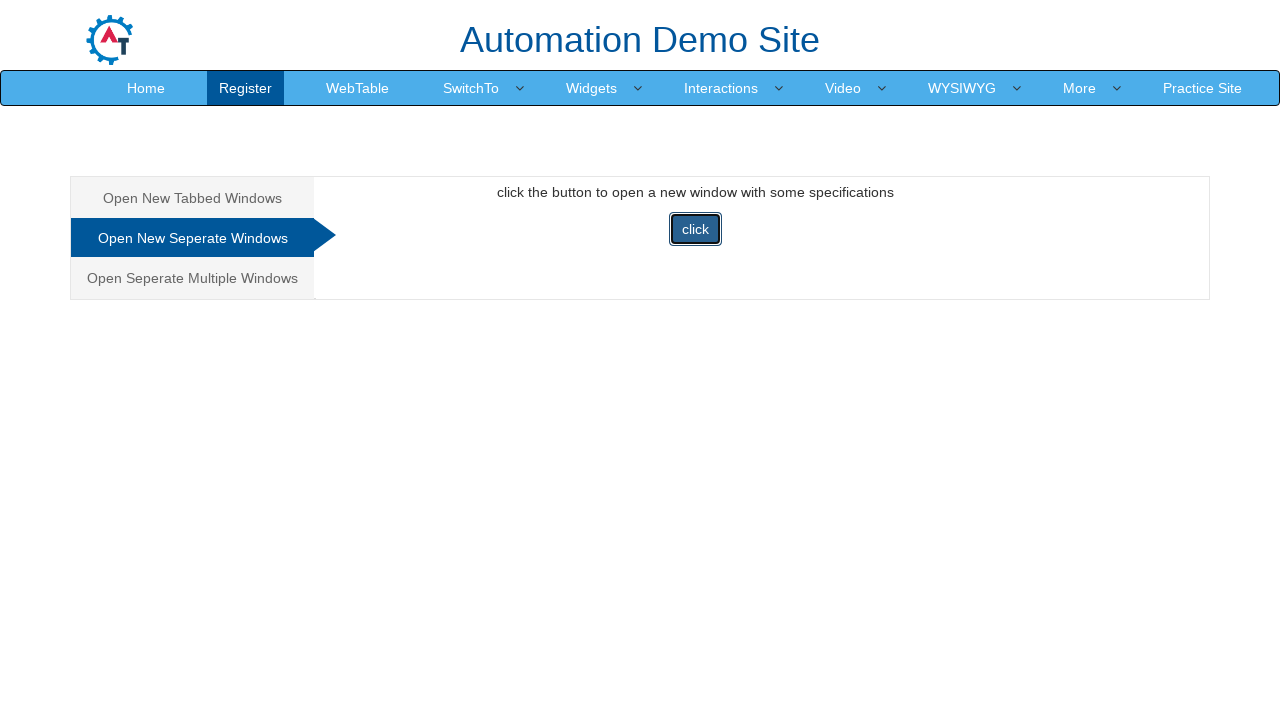

Closed the newly opened separate window
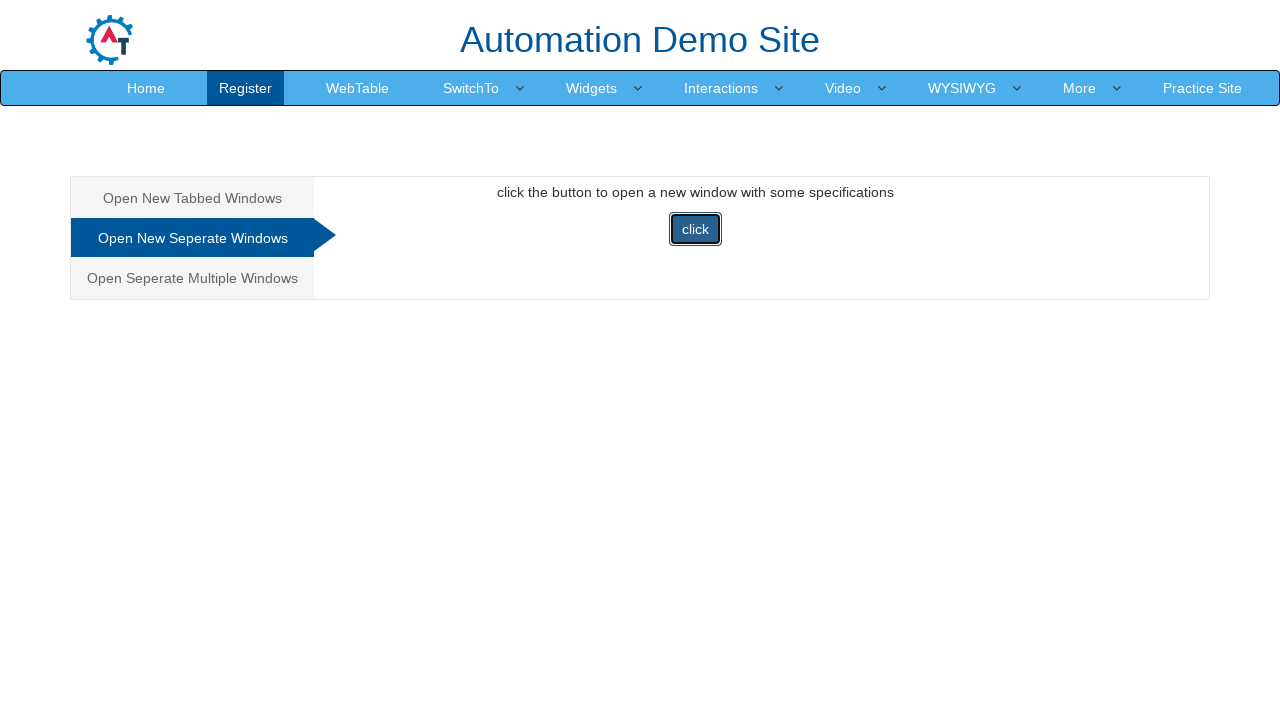

Clicked on 'Open Separate Multiple Windows' tab at (192, 278) on xpath=//a[@href='#Multiple']
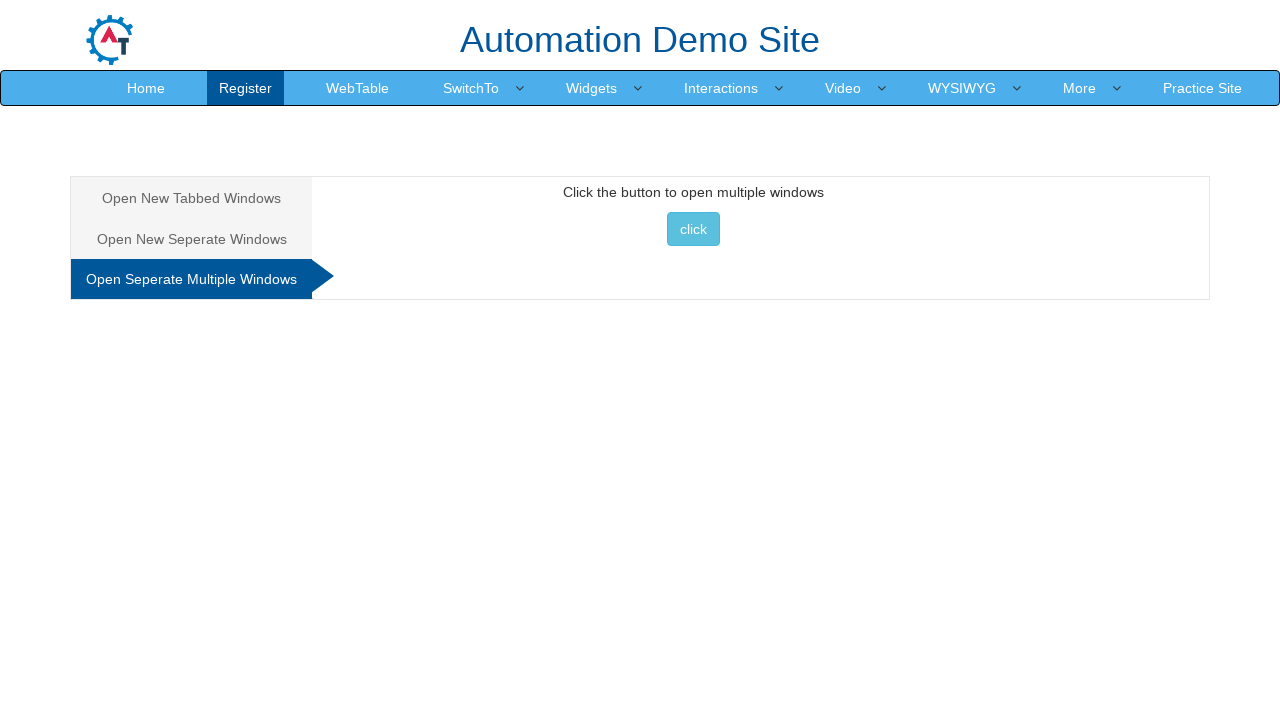

Clicked button to open multiple windows at (693, 229) on (//button[@class='btn btn-info'])[2]
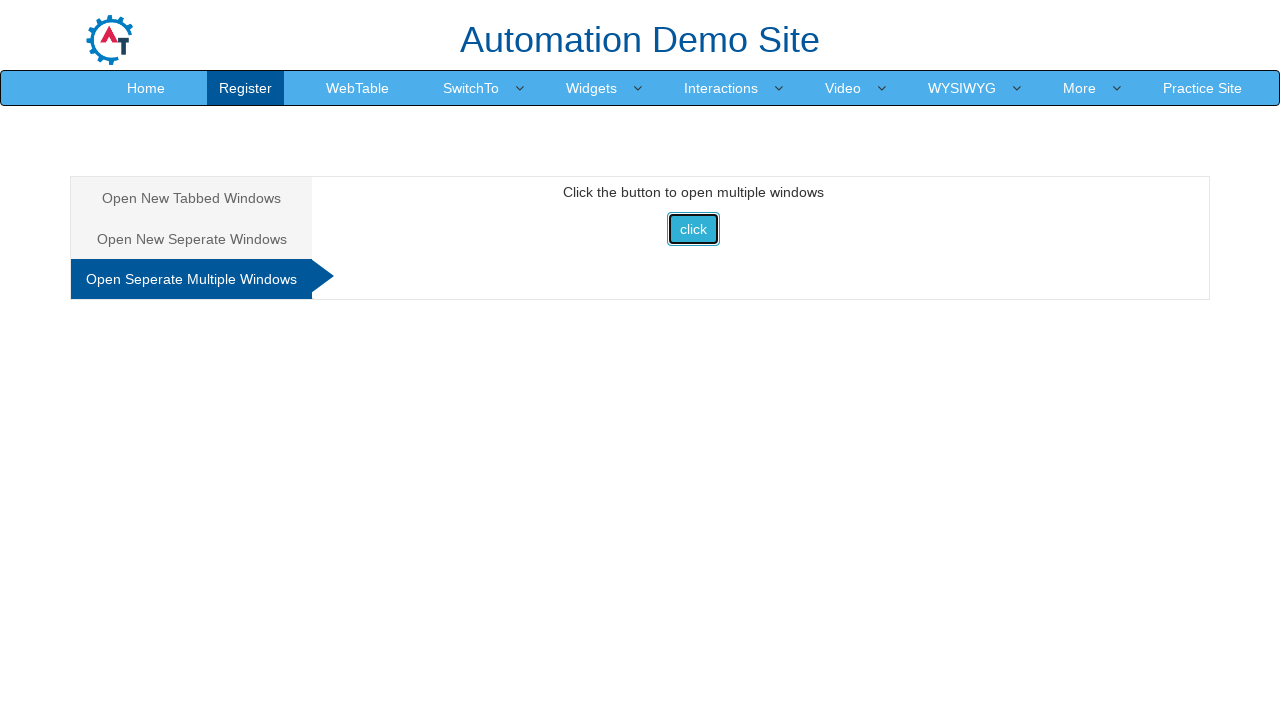

Waited for 1 second to allow multiple windows to open
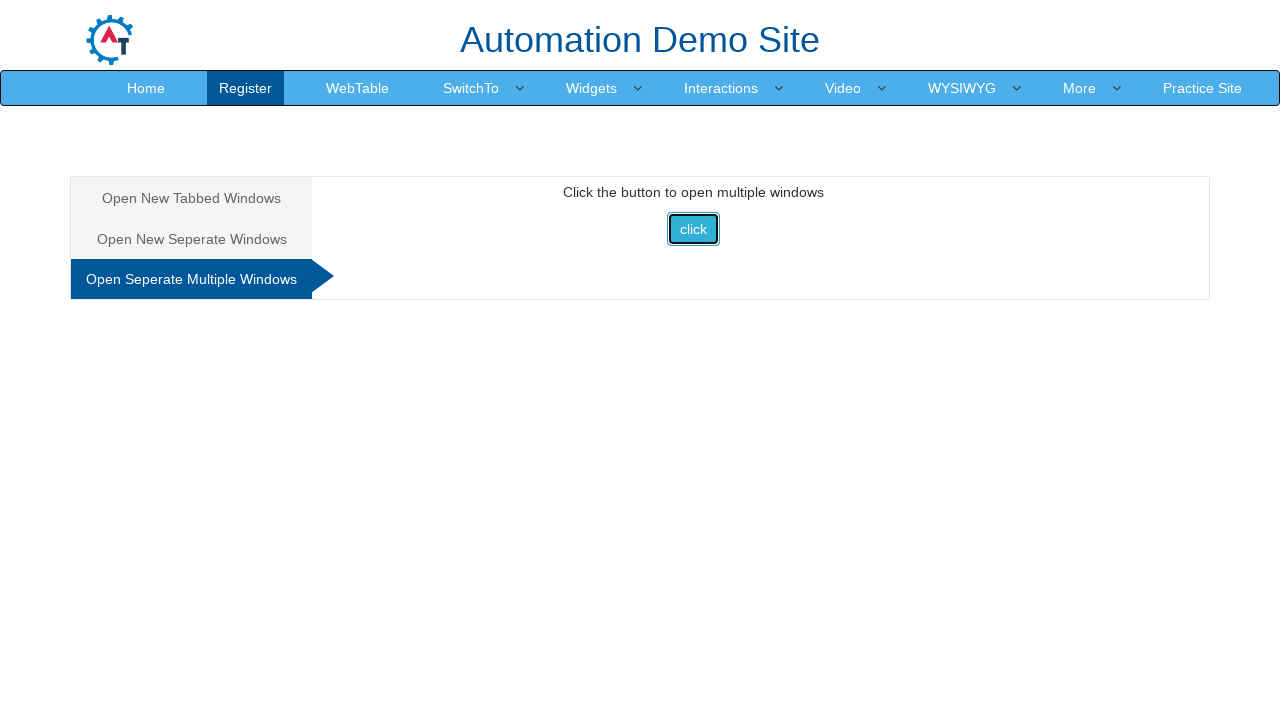

Closed one of the newly opened windows
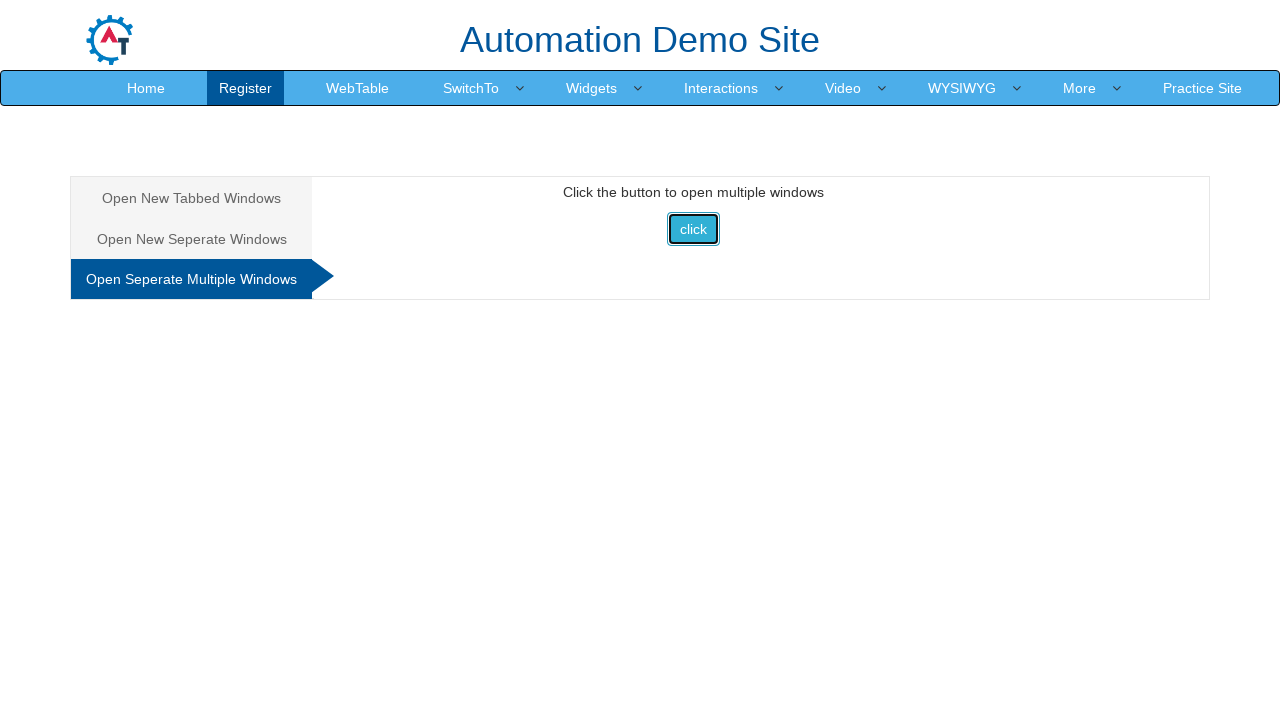

Closed one of the newly opened windows
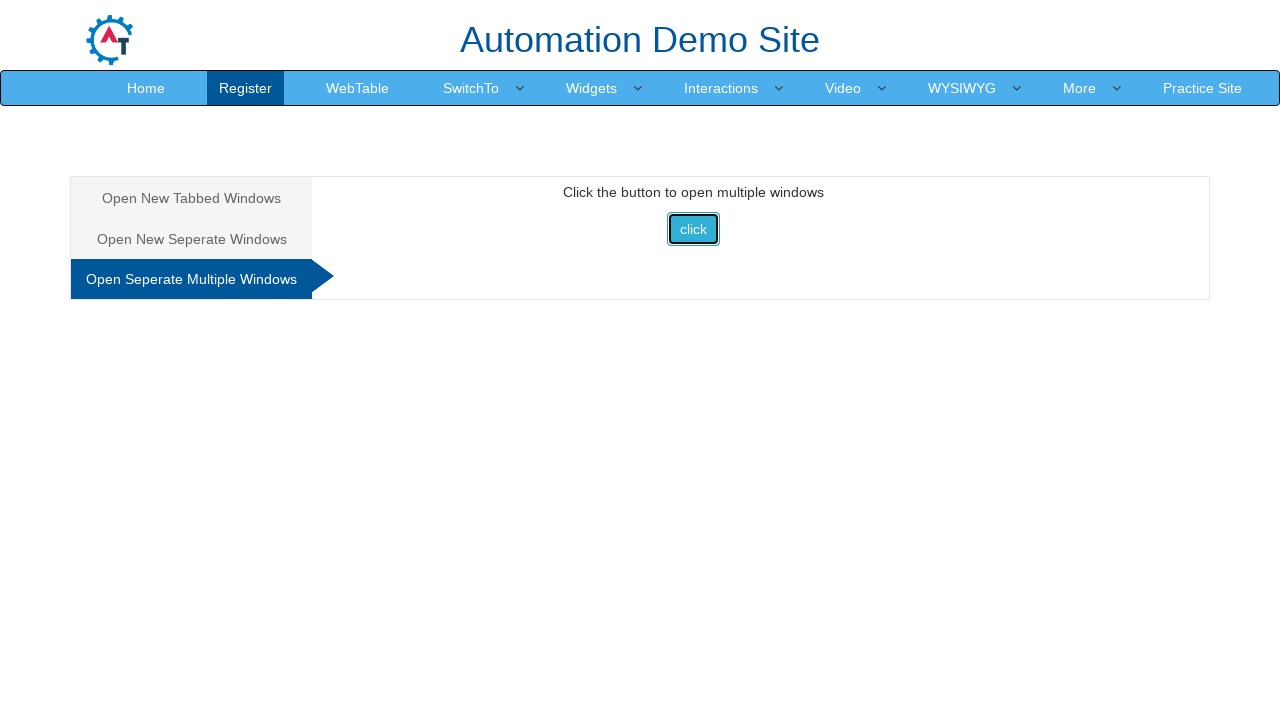

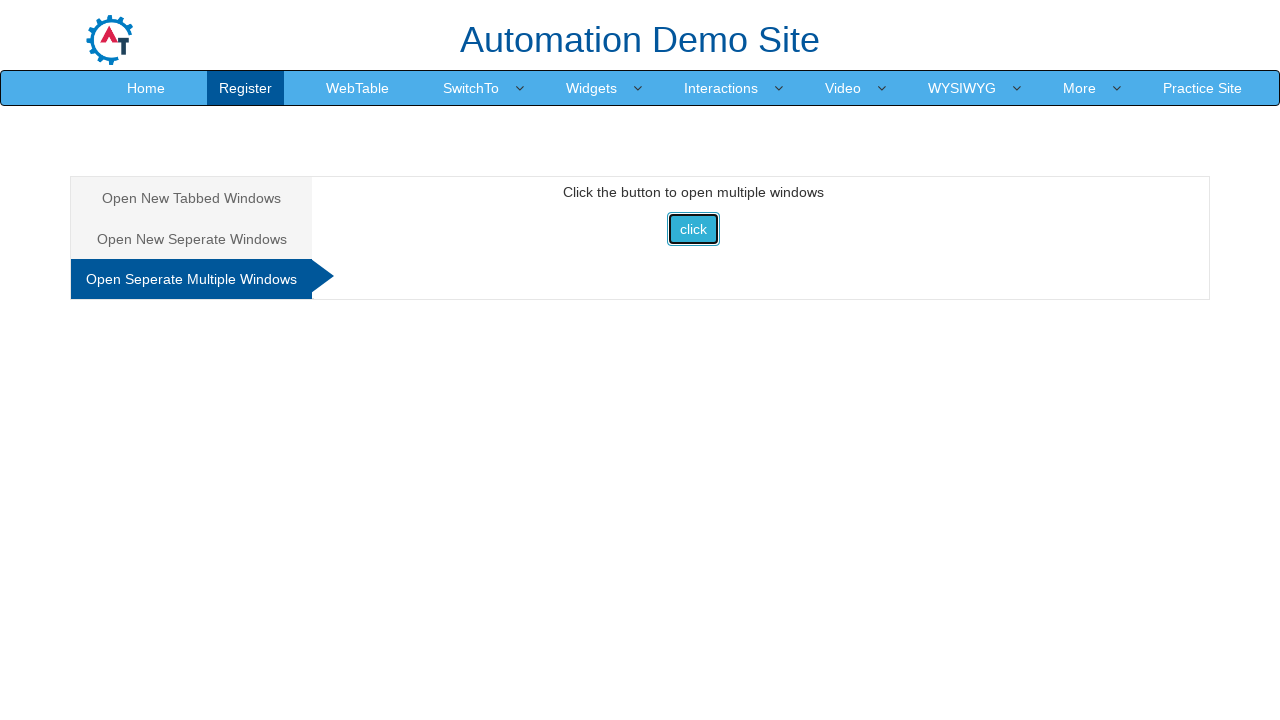